Tests drag and drop functionality by dragging an element from source to target within an iframe on jQuery UI demo page

Starting URL: http://jqueryui.com/droppable/

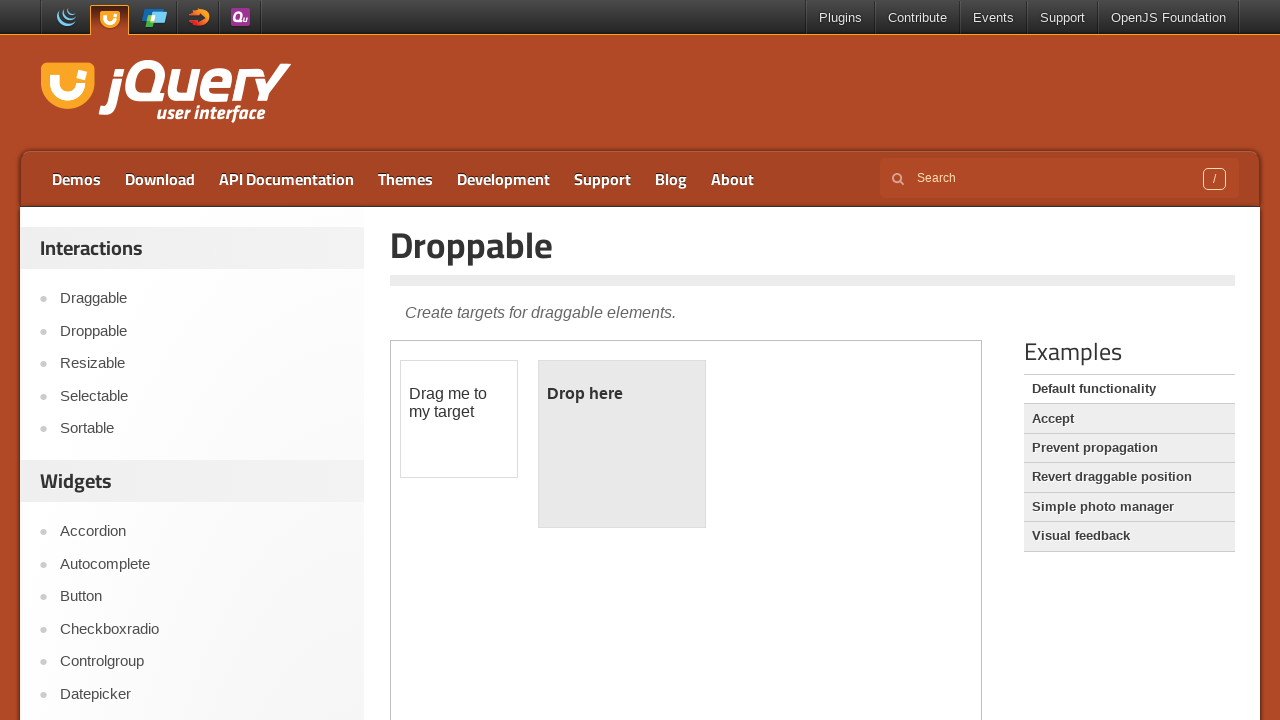

Located the iframe containing the drag and drop demo
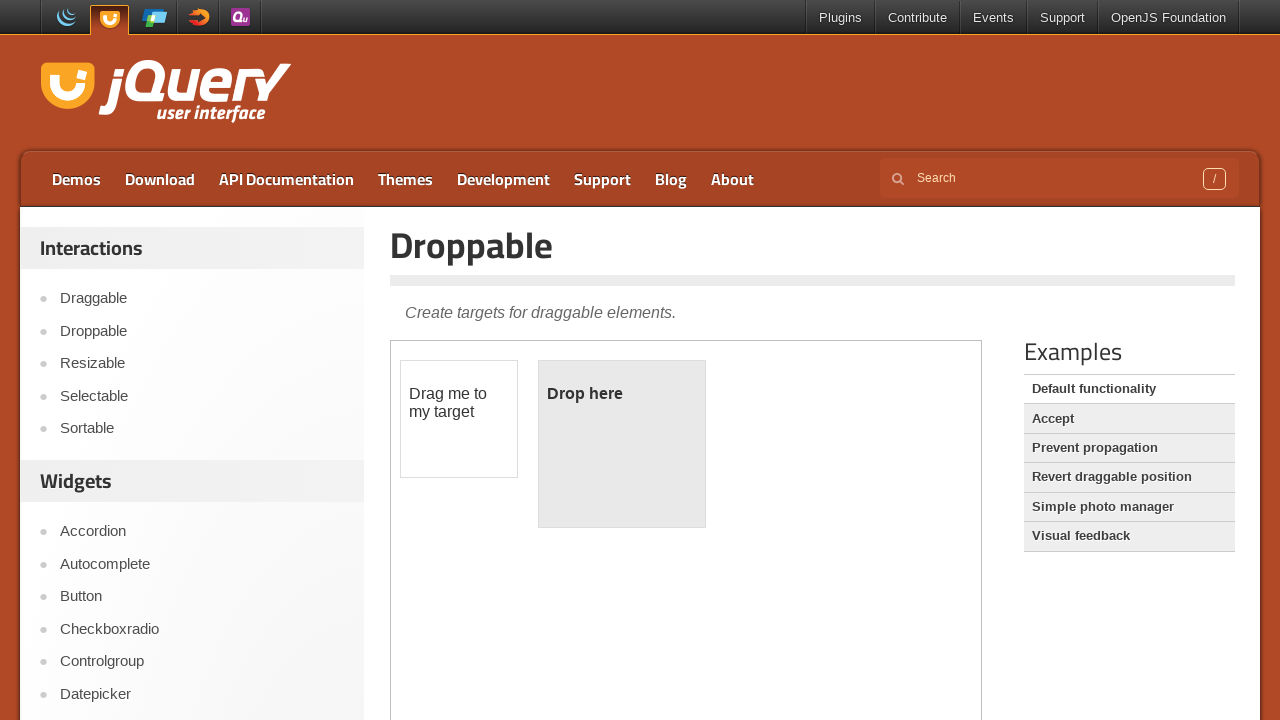

Located the draggable element with id 'draggable'
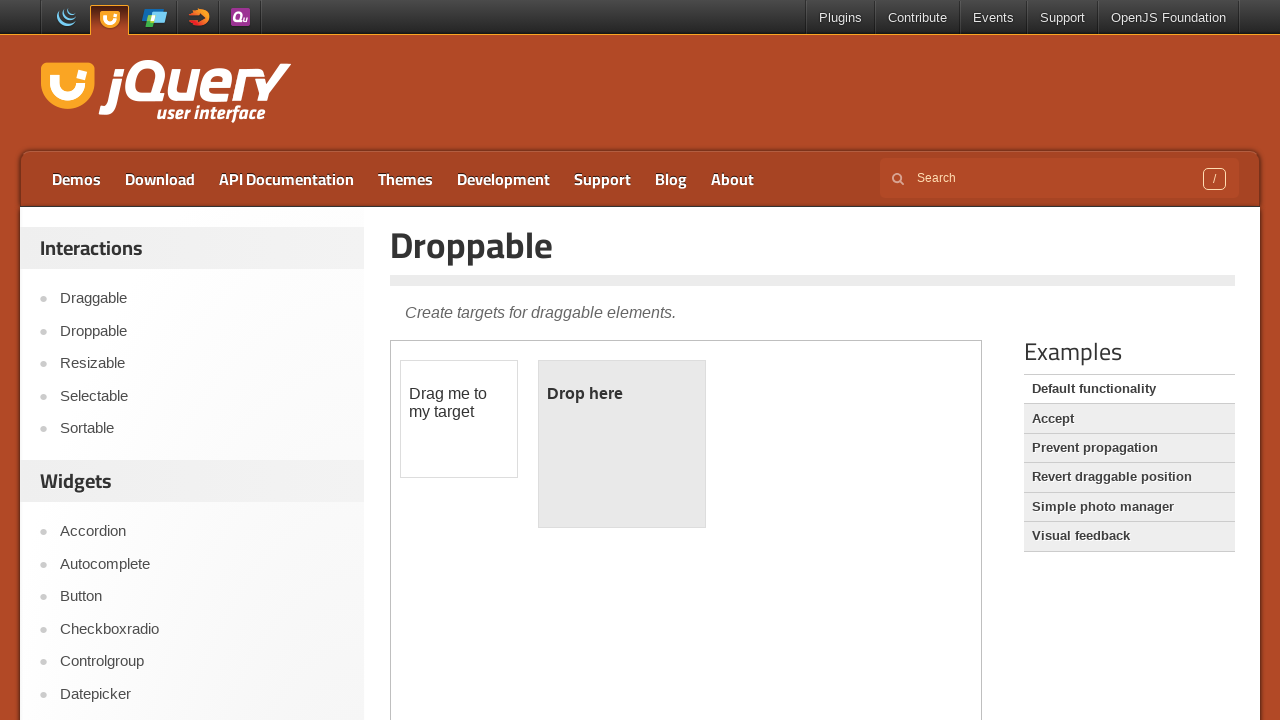

Located the droppable target element with id 'droppable'
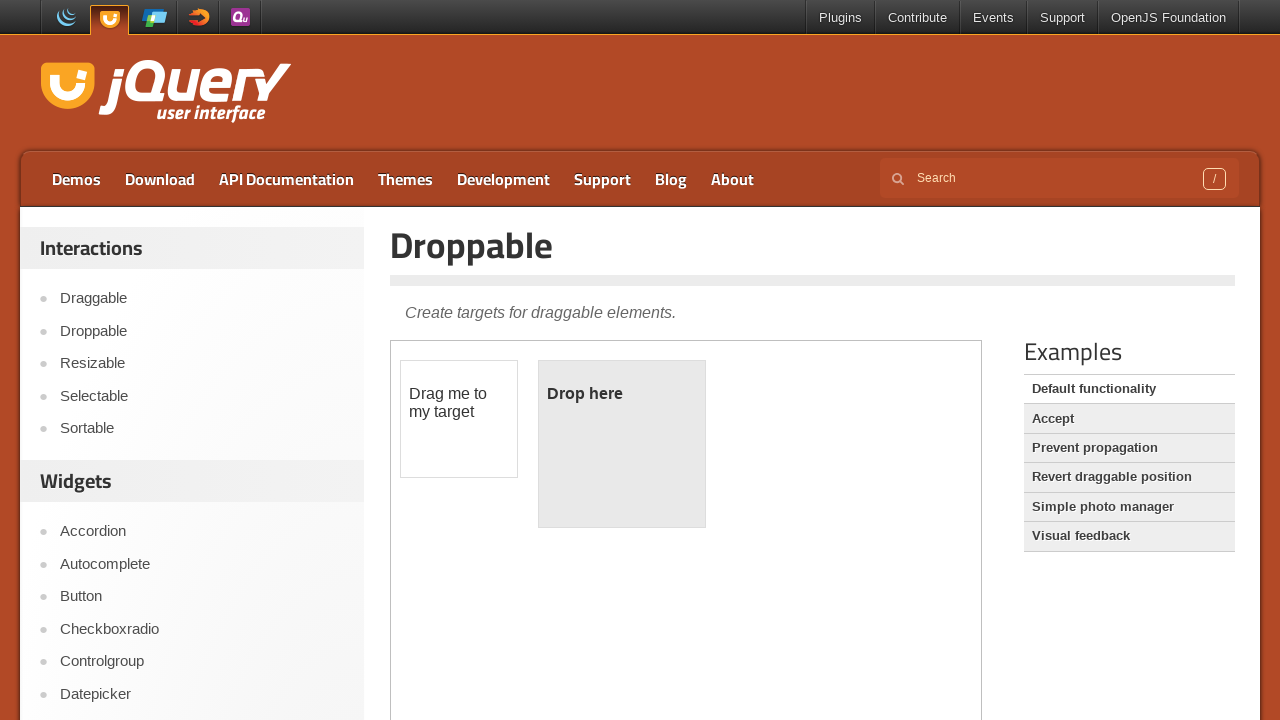

Performed drag and drop action from draggable to droppable element at (622, 444)
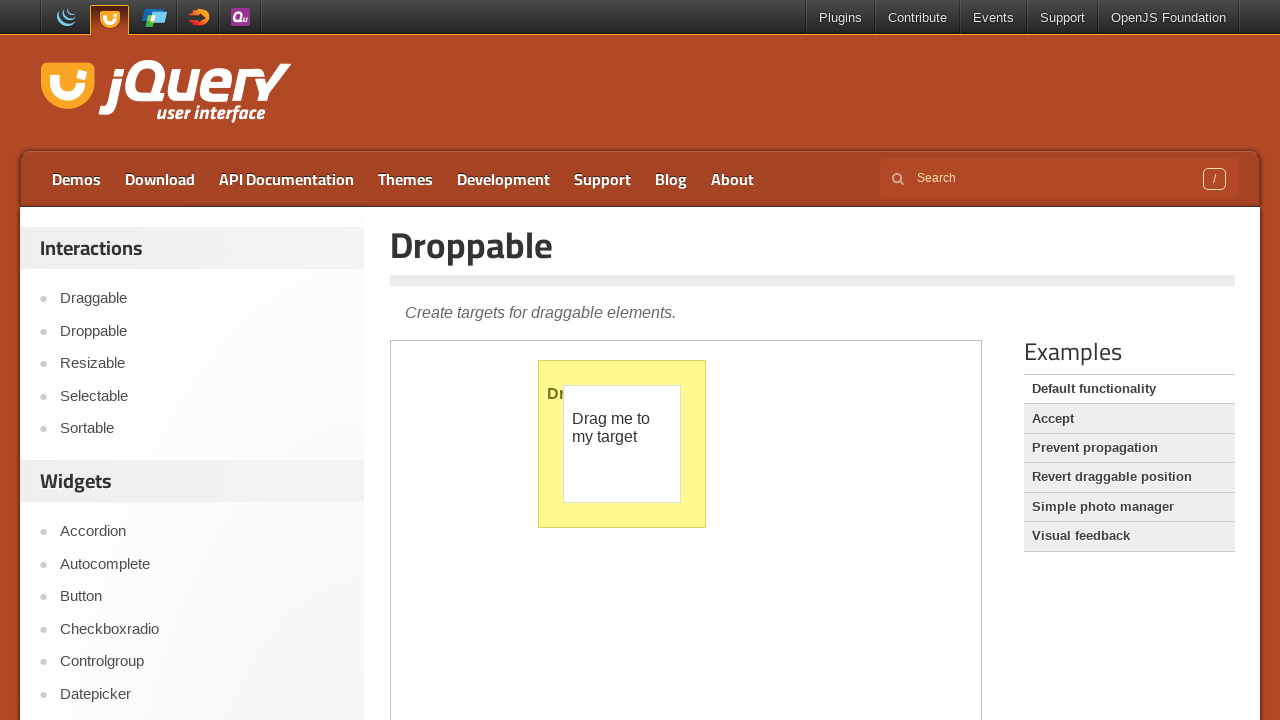

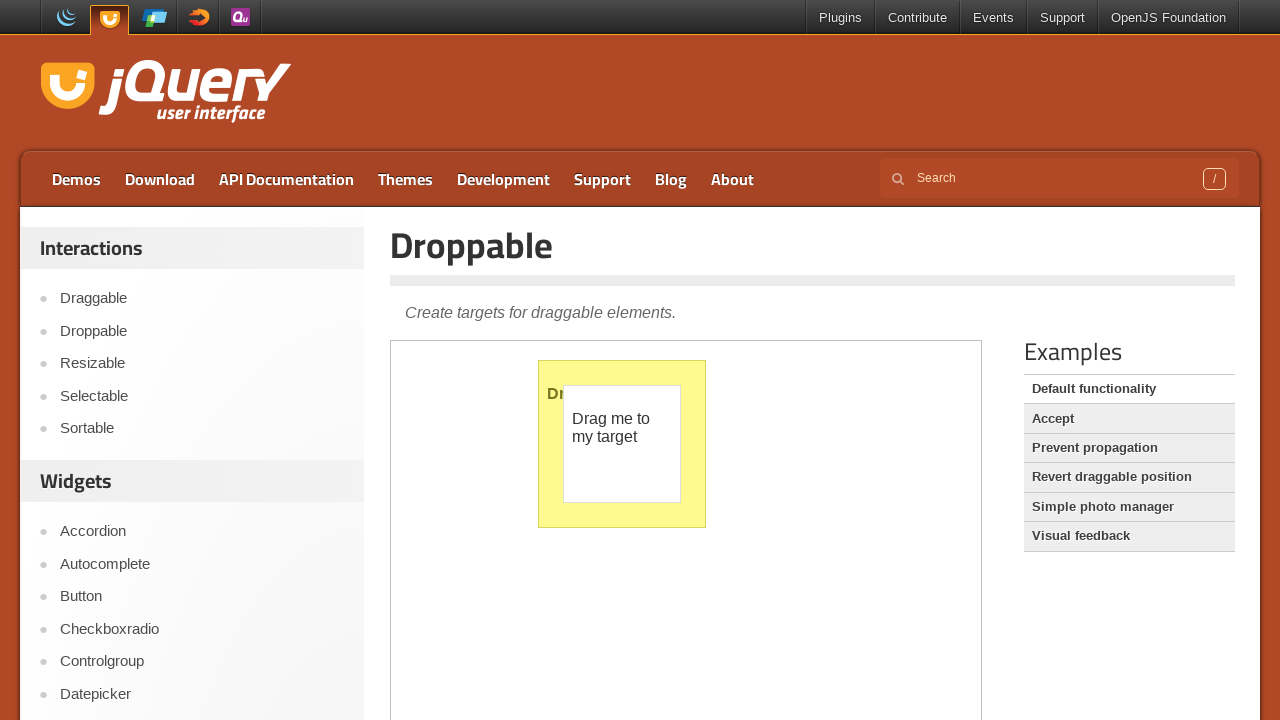